Tests JavaScript alert handling by clicking a button that triggers an alert and then accepting the alert dialog

Starting URL: http://www.tizag.com/javascriptT/javascriptalert.php

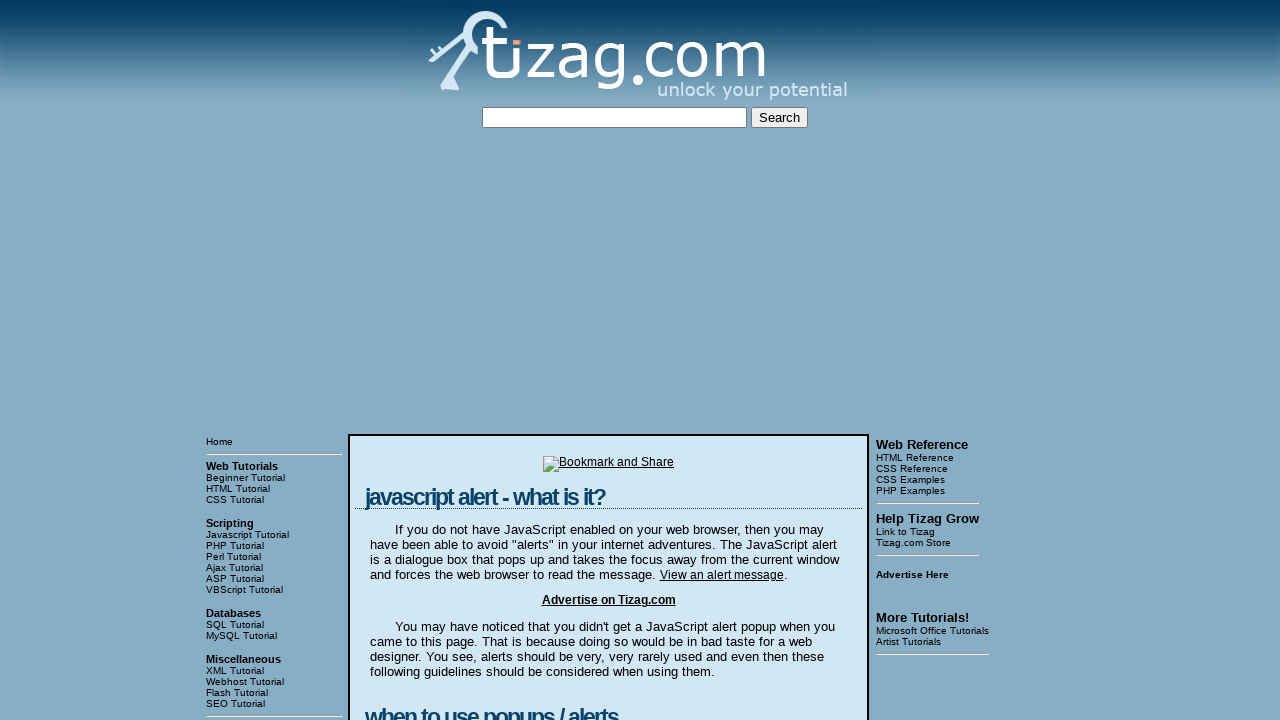

Set up dialog handler to accept alerts
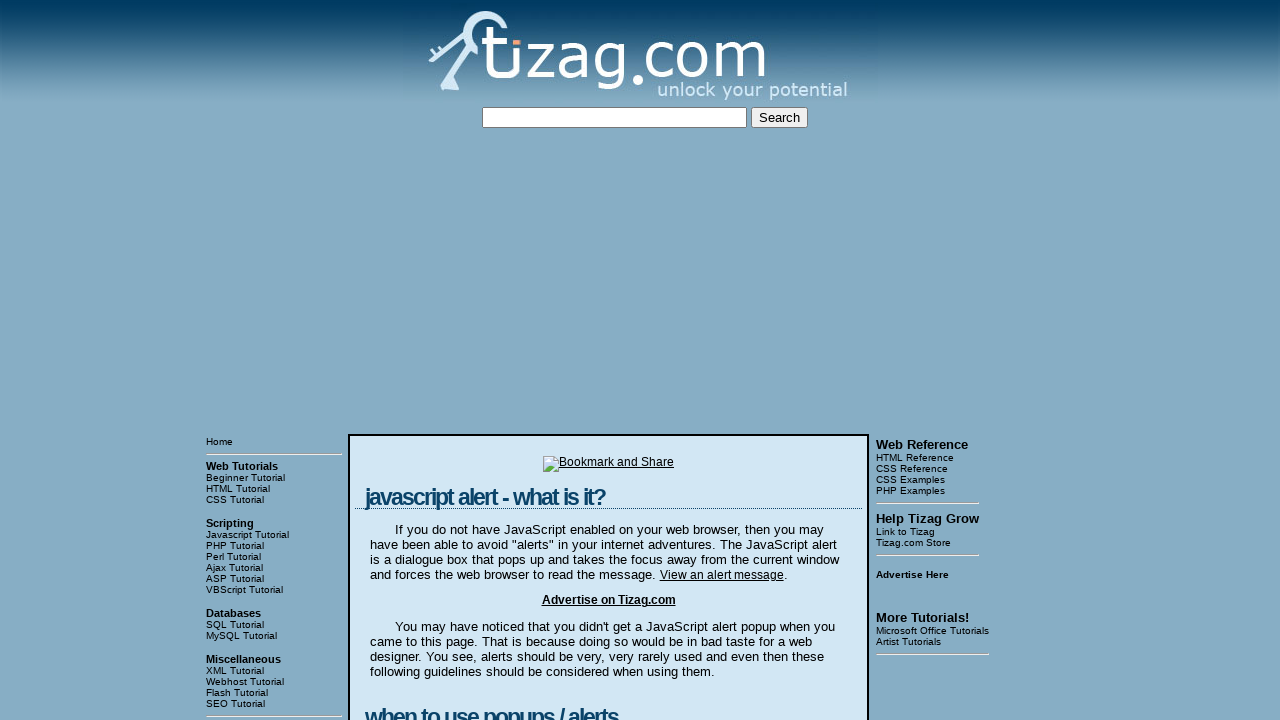

Clicked button to trigger JavaScript alert at (428, 361) on xpath=//table[3]//tr[1]/td[2]//div[4]/form/input
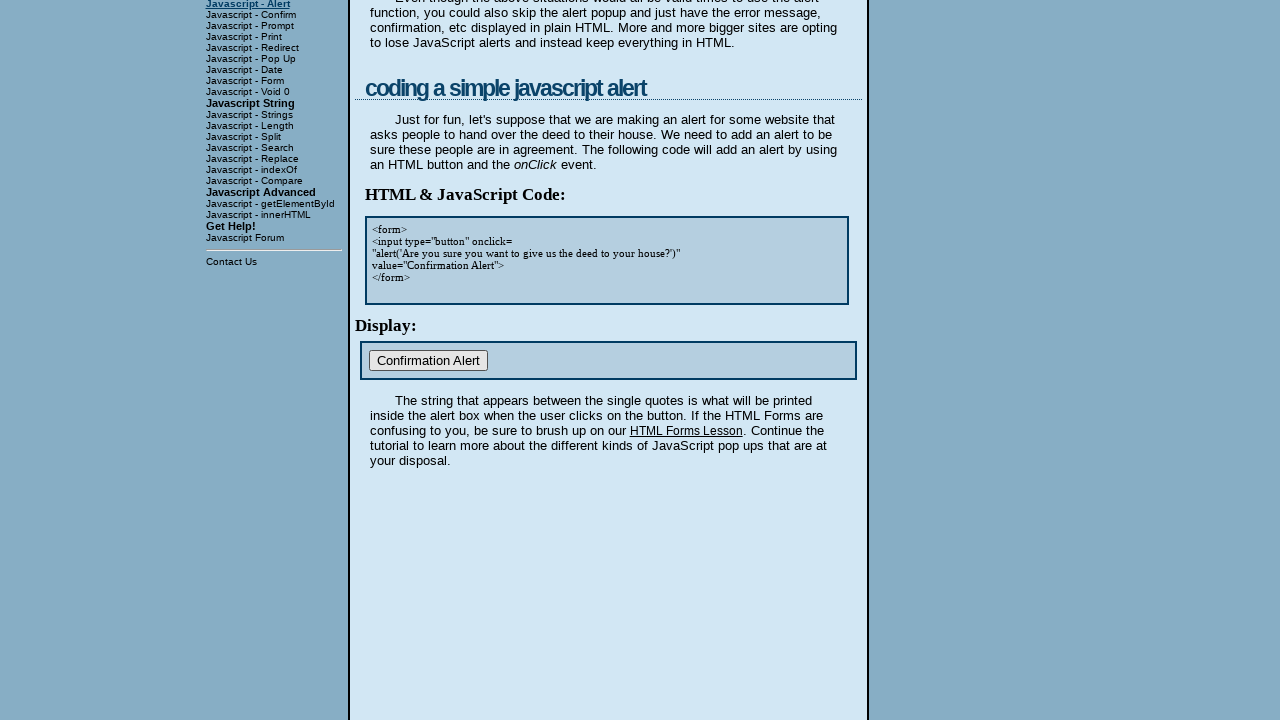

Waited for alert dialog to be handled
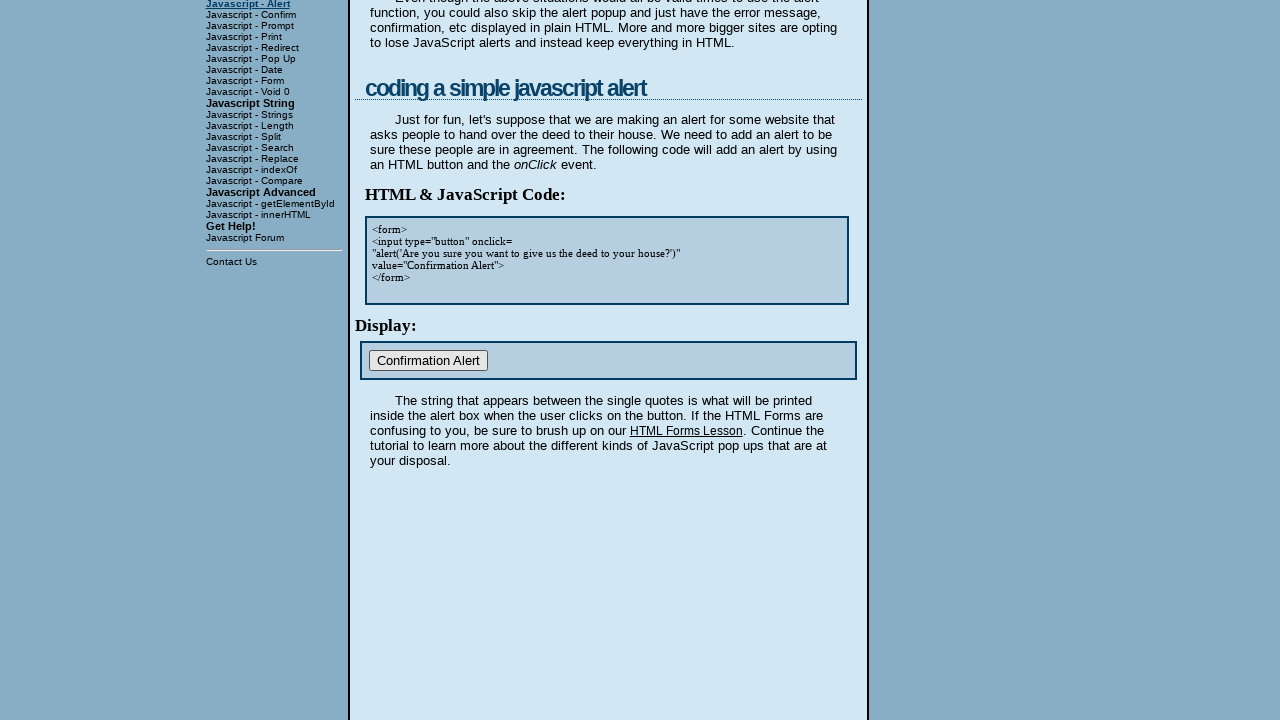

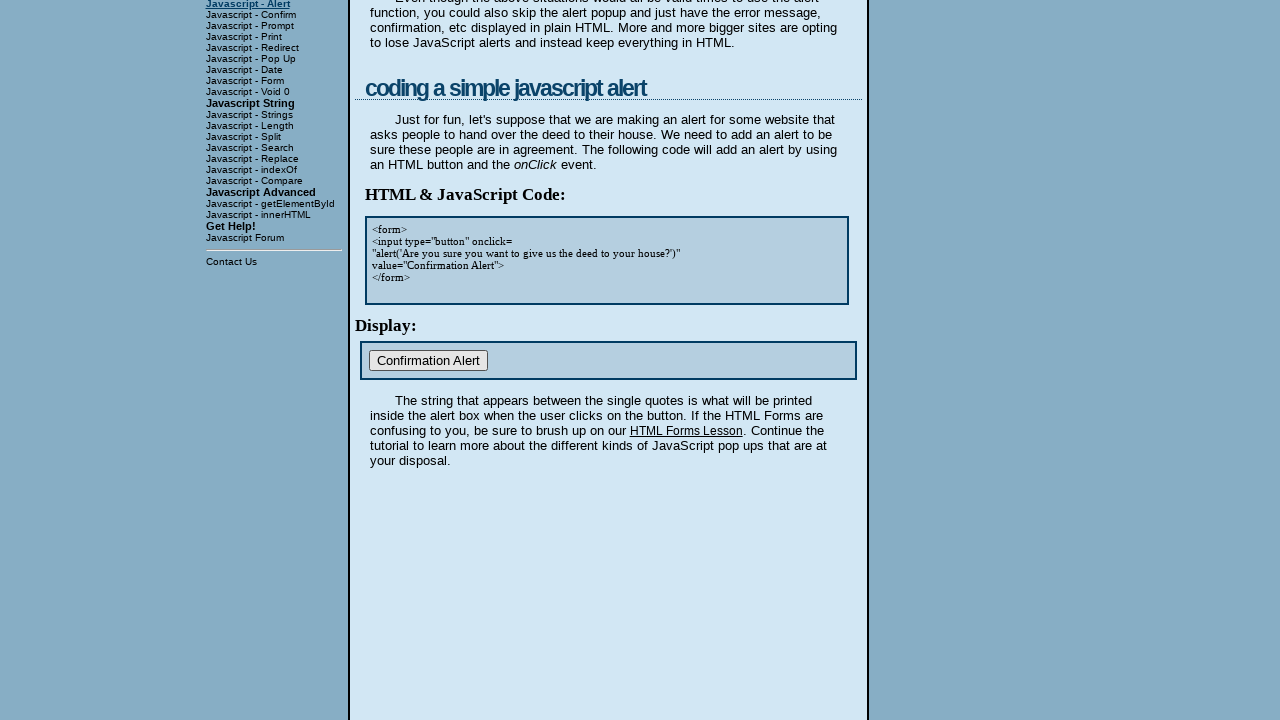